Navigates to a book page, clicks on the reviews tab, fills out a review form with rating, comment, name and email, then submits the review

Starting URL: http://practice.automationtesting.in/

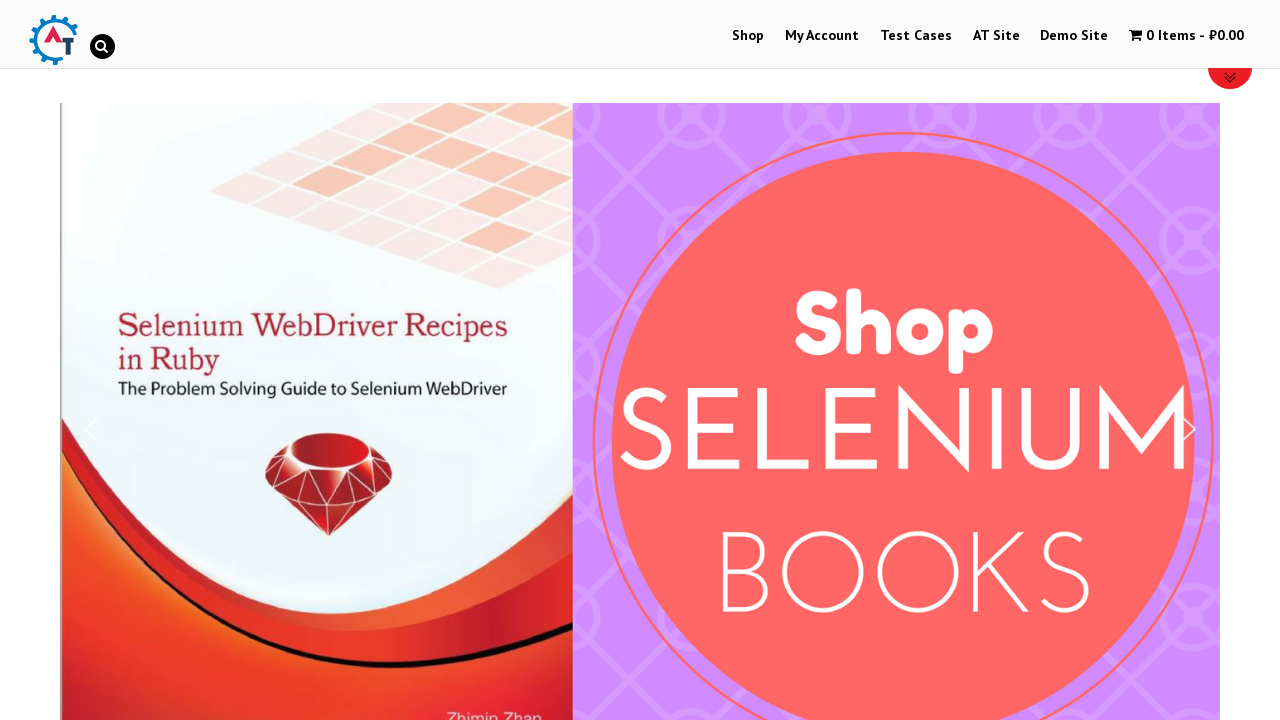

Scrolled down 600px to see book listings
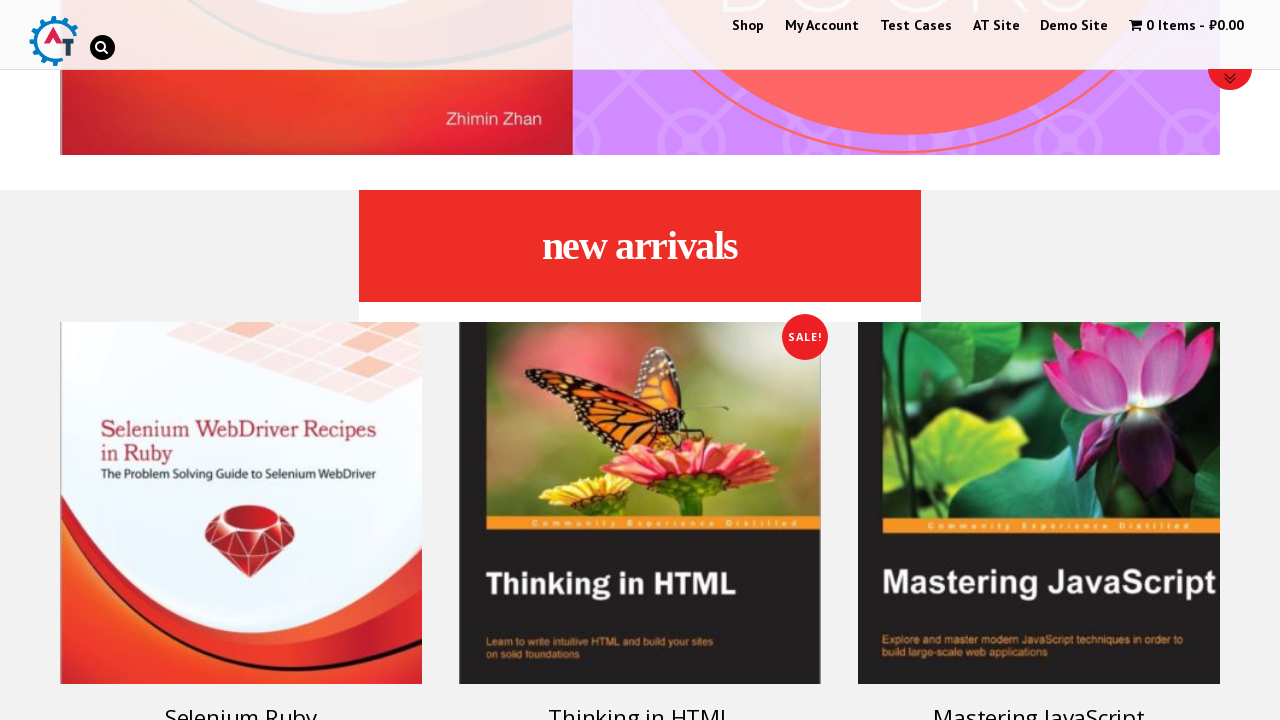

Clicked on 'Selenium Ruby' book at (241, 702) on xpath=//*[@id='text-22-sub_row_1-0-2-0-0']/div/ul/li/a[1]/h3
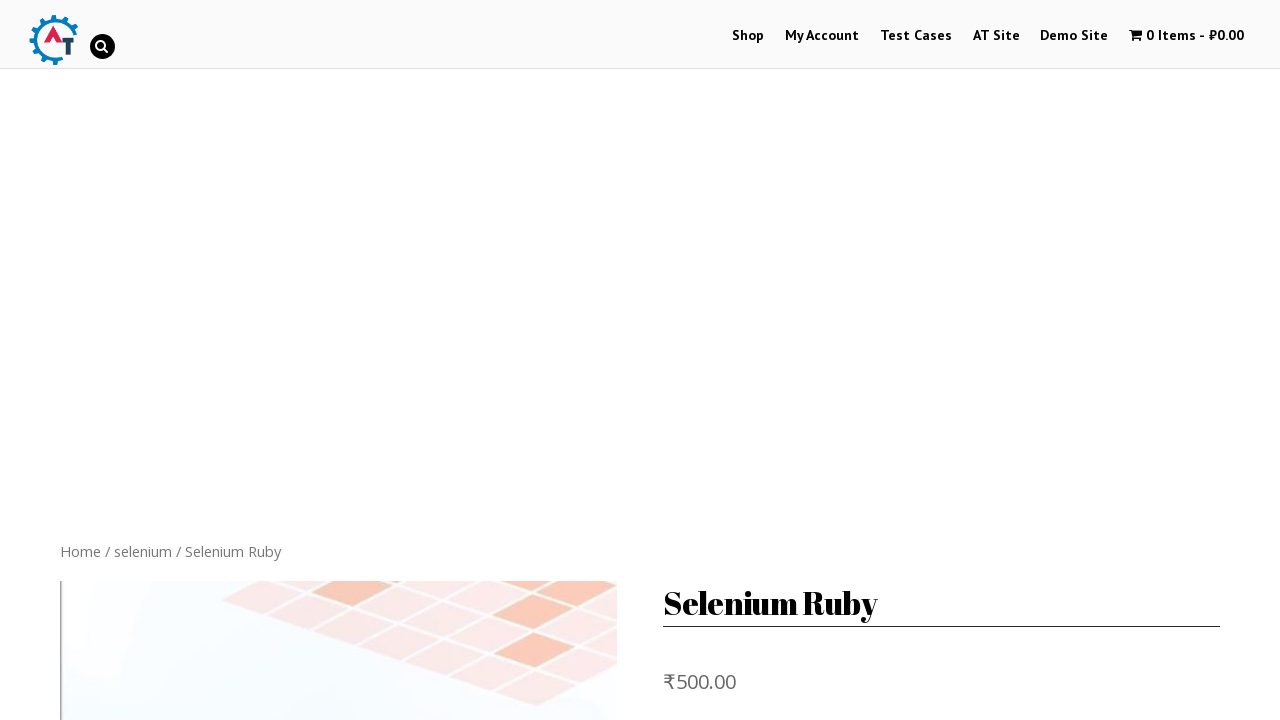

Clicked on REVIEWS tab at (309, 360) on .reviews_tab > a
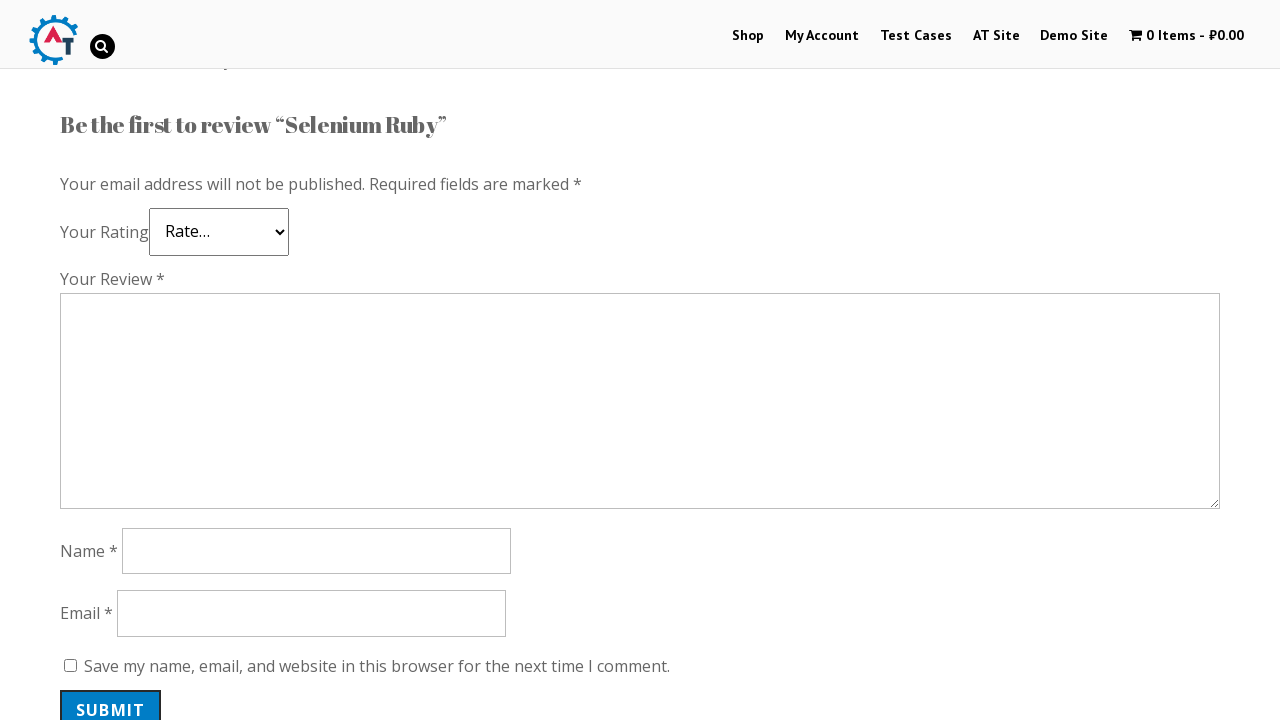

Clicked on star 1 for rating at (68, 244) on .star-1
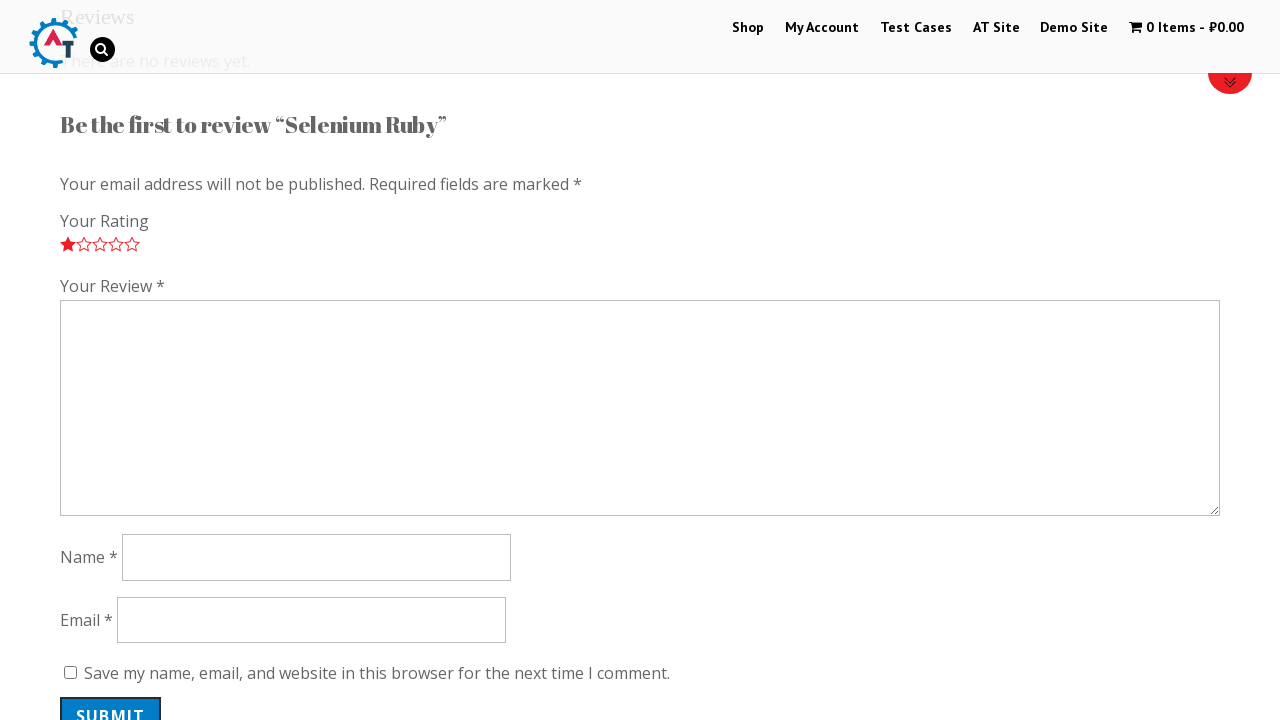

Clicked on star 2 for rating at (84, 244) on .star-2
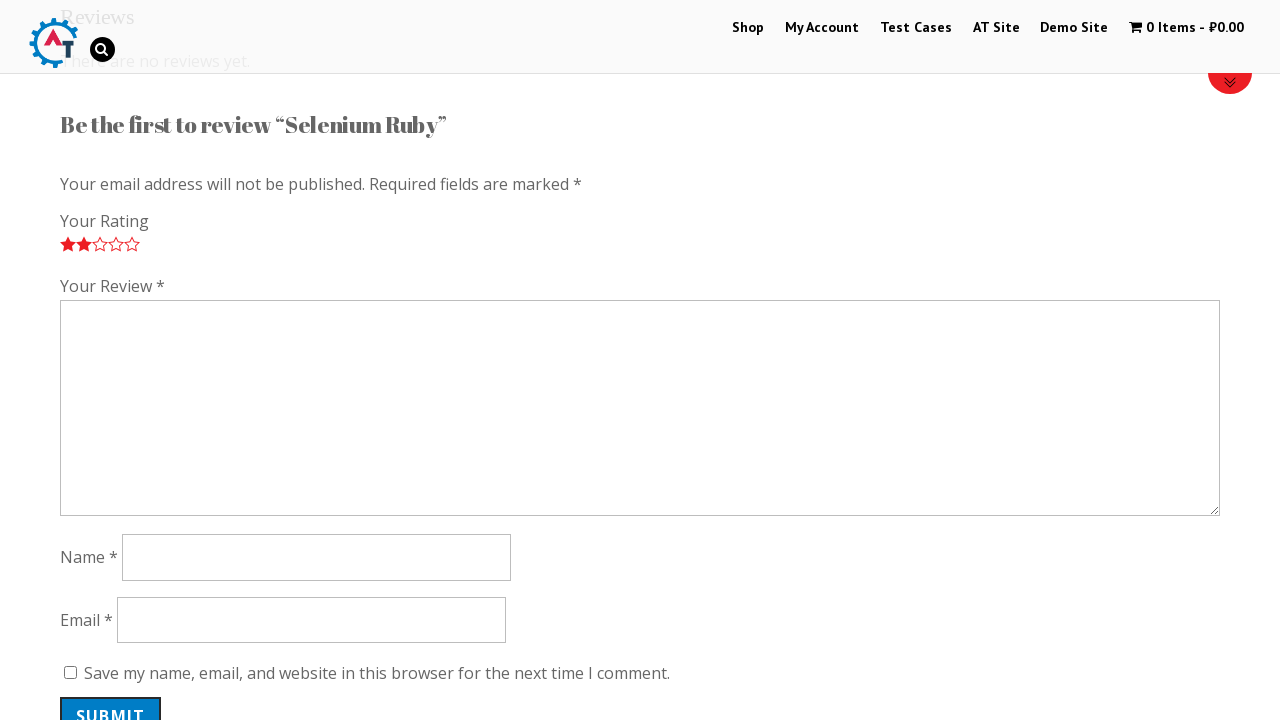

Clicked on star 3 for rating at (100, 250) on .star-3
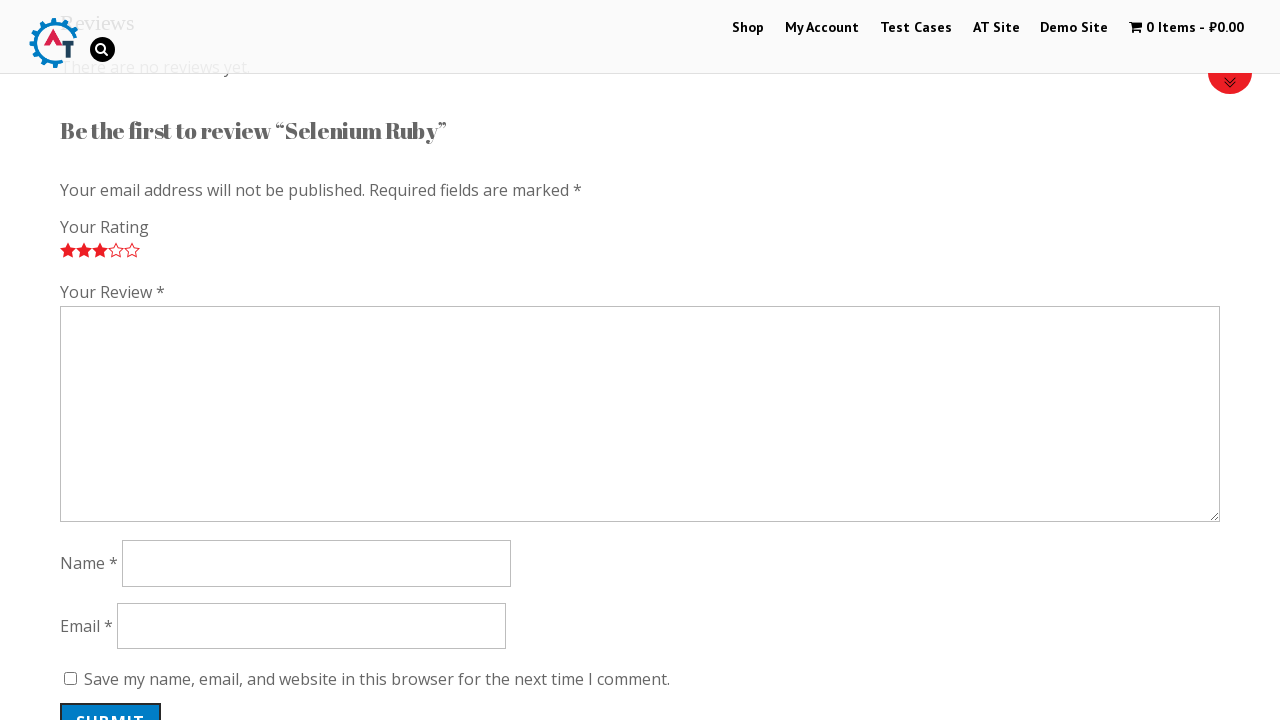

Filled review comment field with 'Nice book!' on textarea[name='comment']
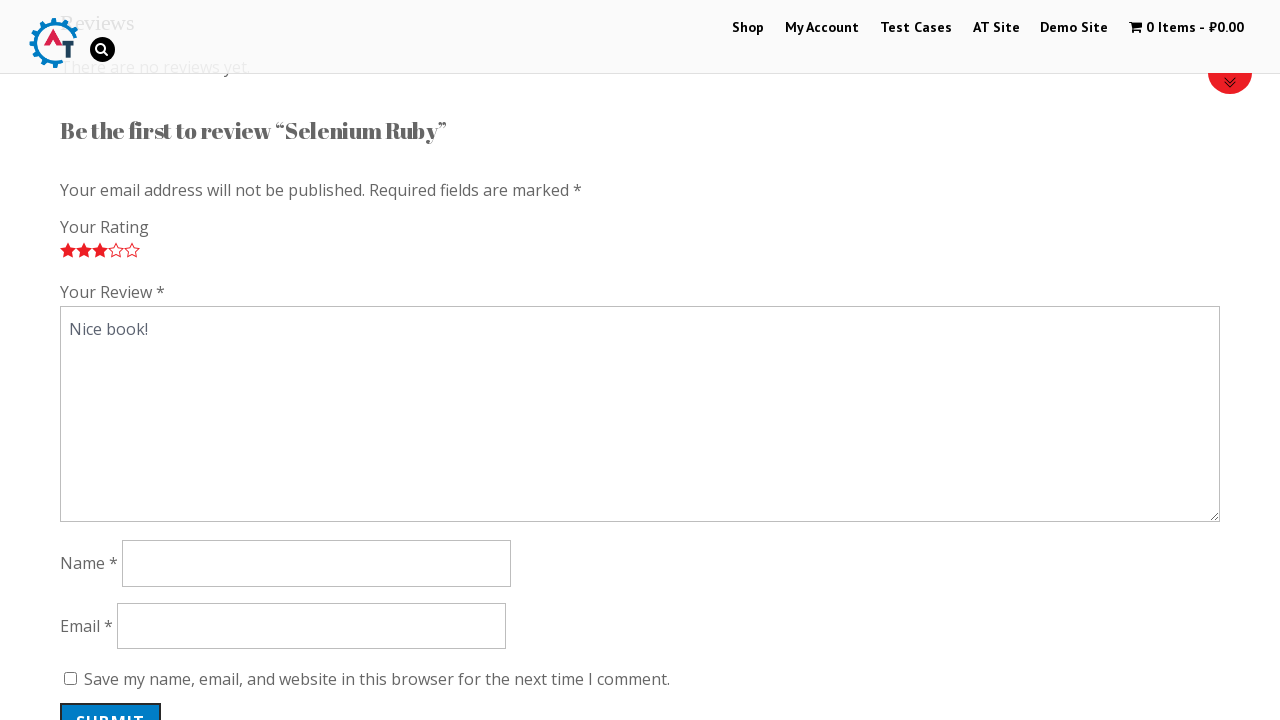

Filled name field with 'Ivan Petrov' on #author
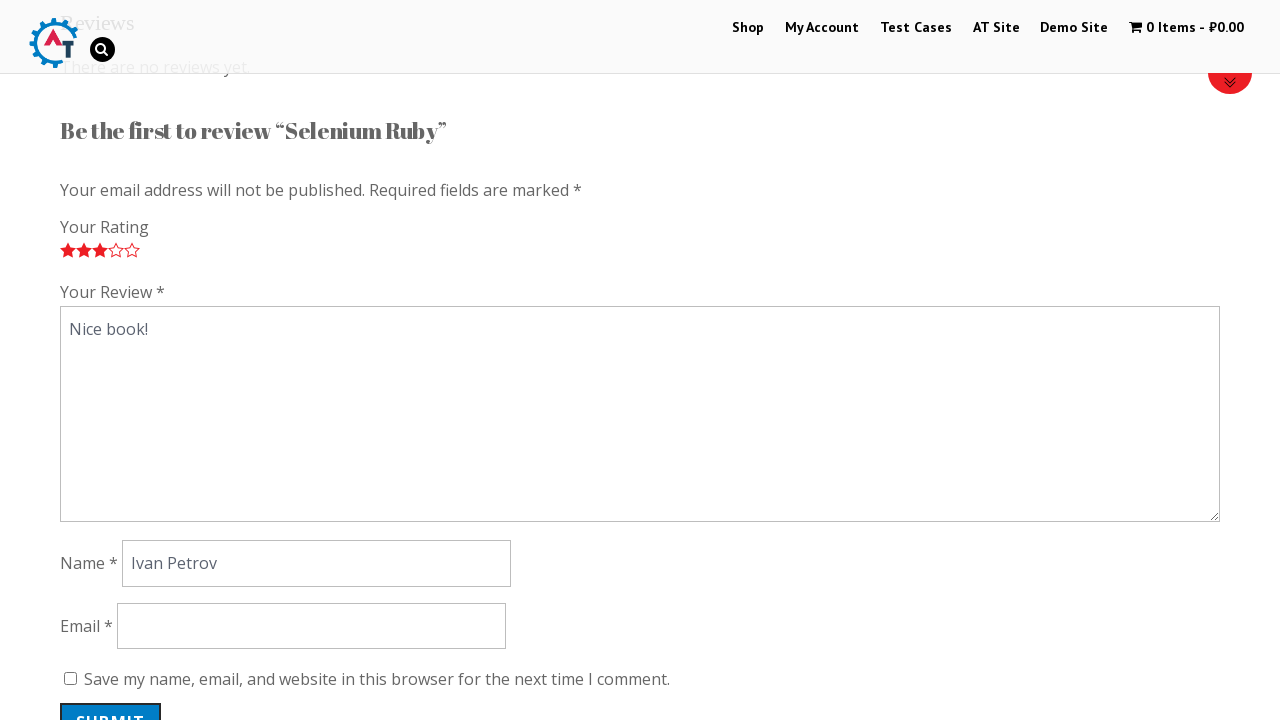

Filled email field with 'ivan_petrov@mail.ru' on #email
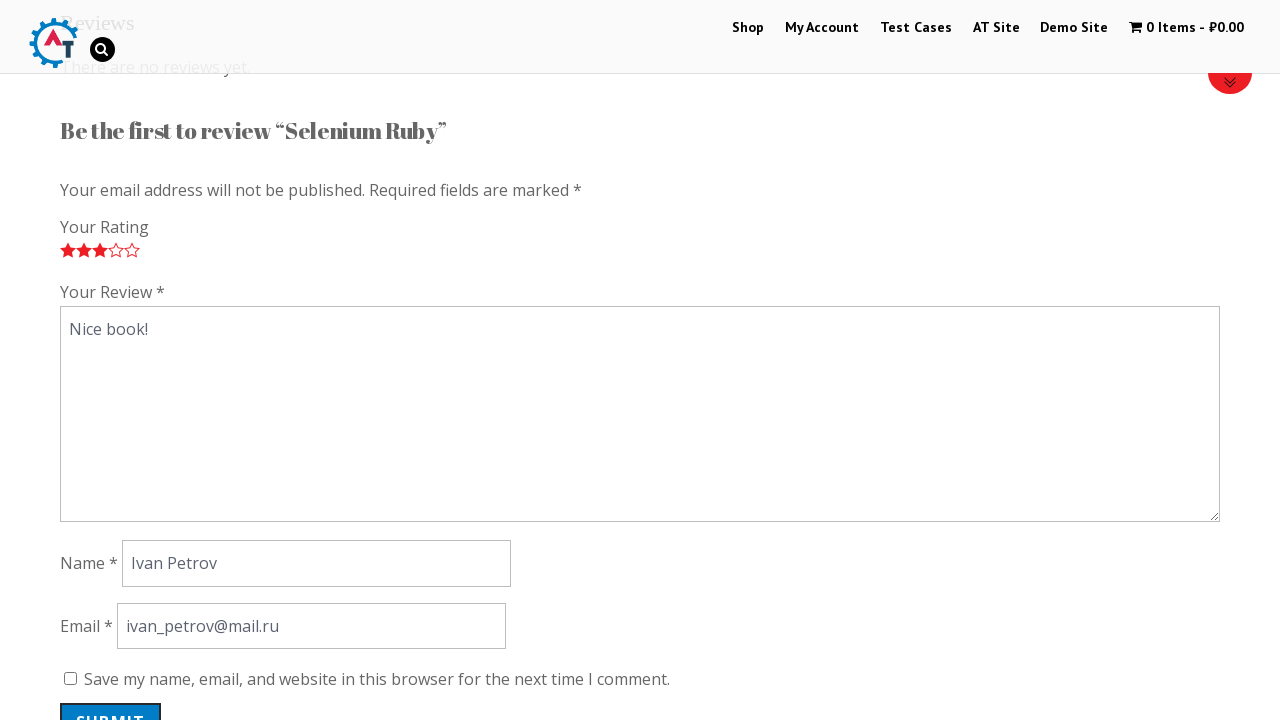

Clicked submit button to post the review at (111, 700) on #submit
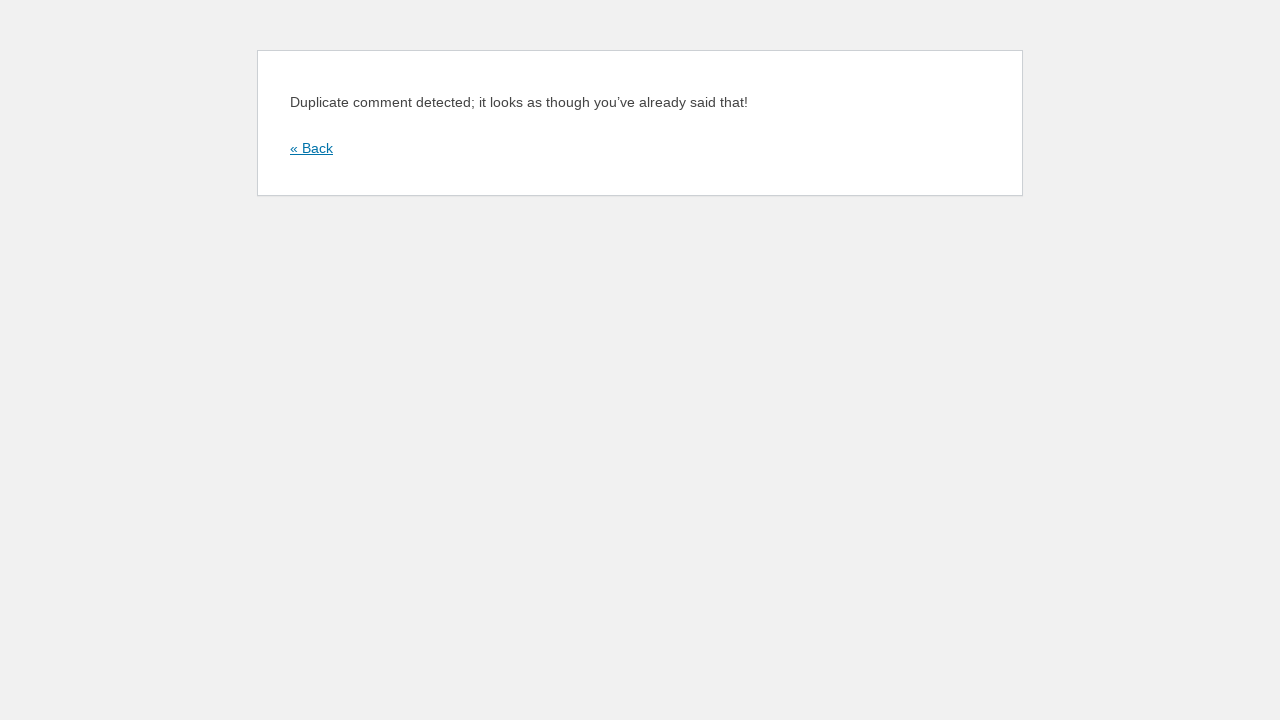

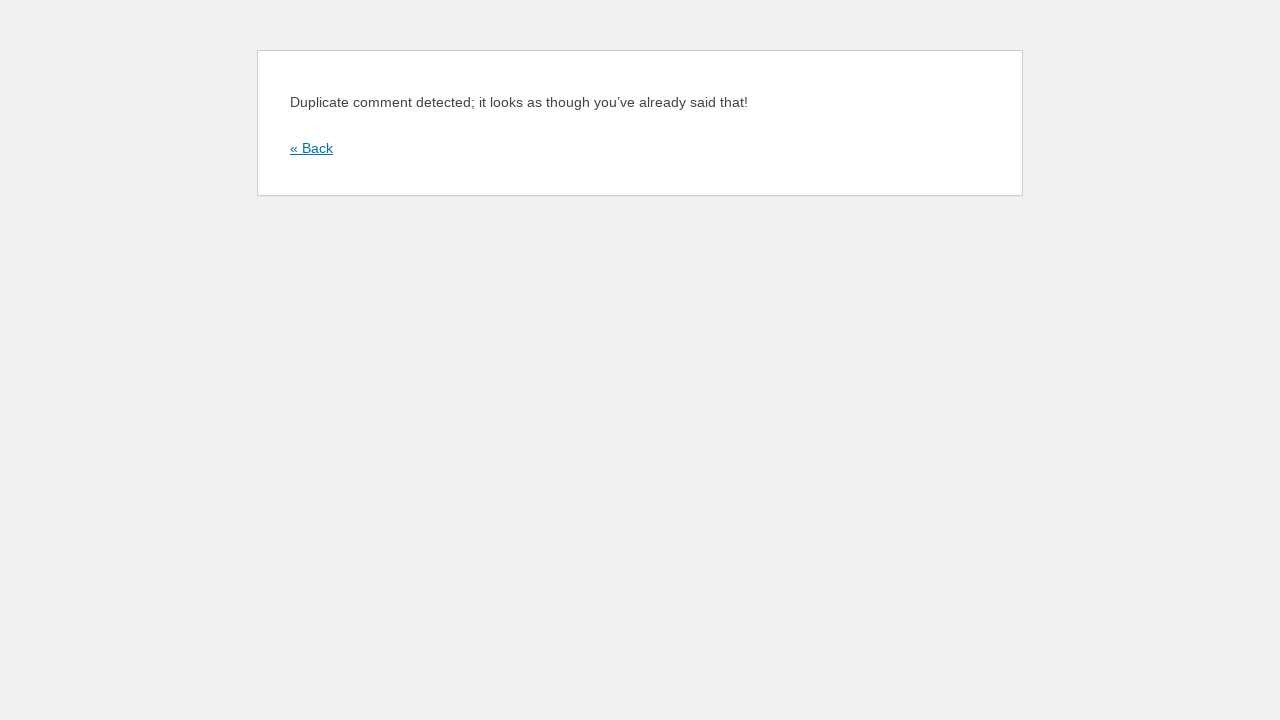